Tests completing a web form by filling in personal details, selecting radio button, checkbox, dropdown, and submitting

Starting URL: https://formy-project.herokuapp.com/

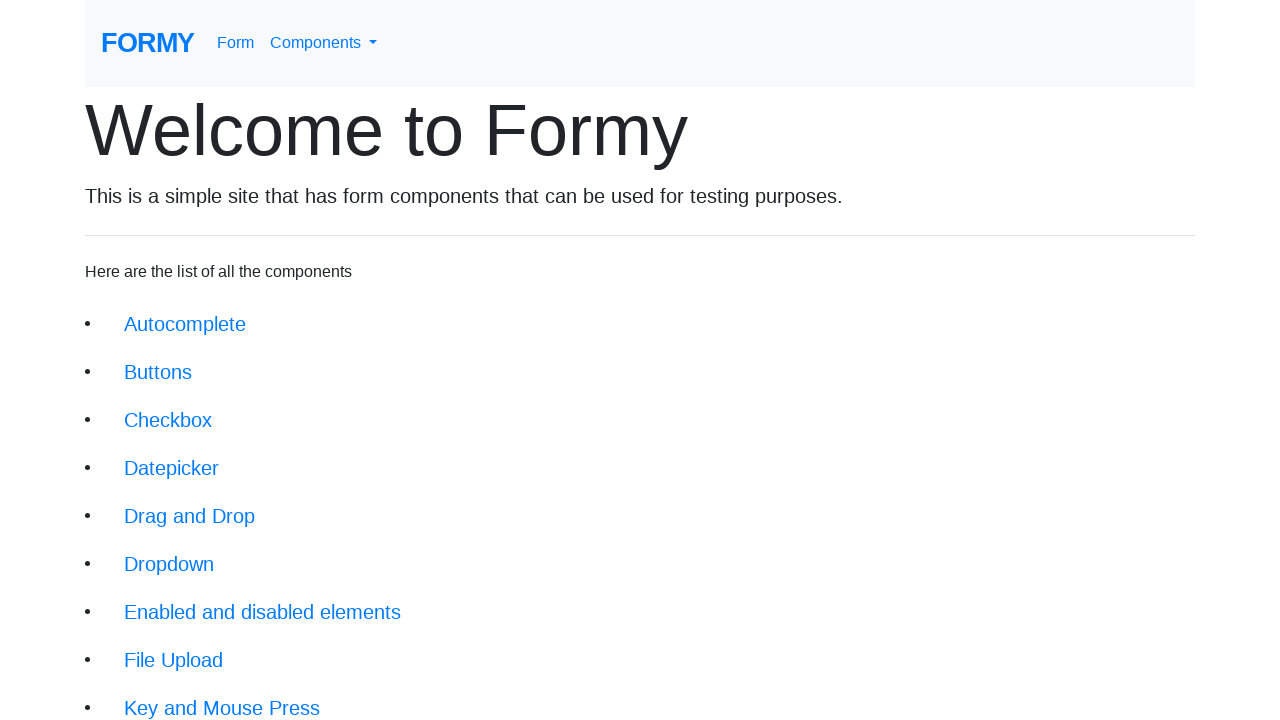

Clicked on form link at (216, 696) on xpath=//div/li/a[@href='/form']
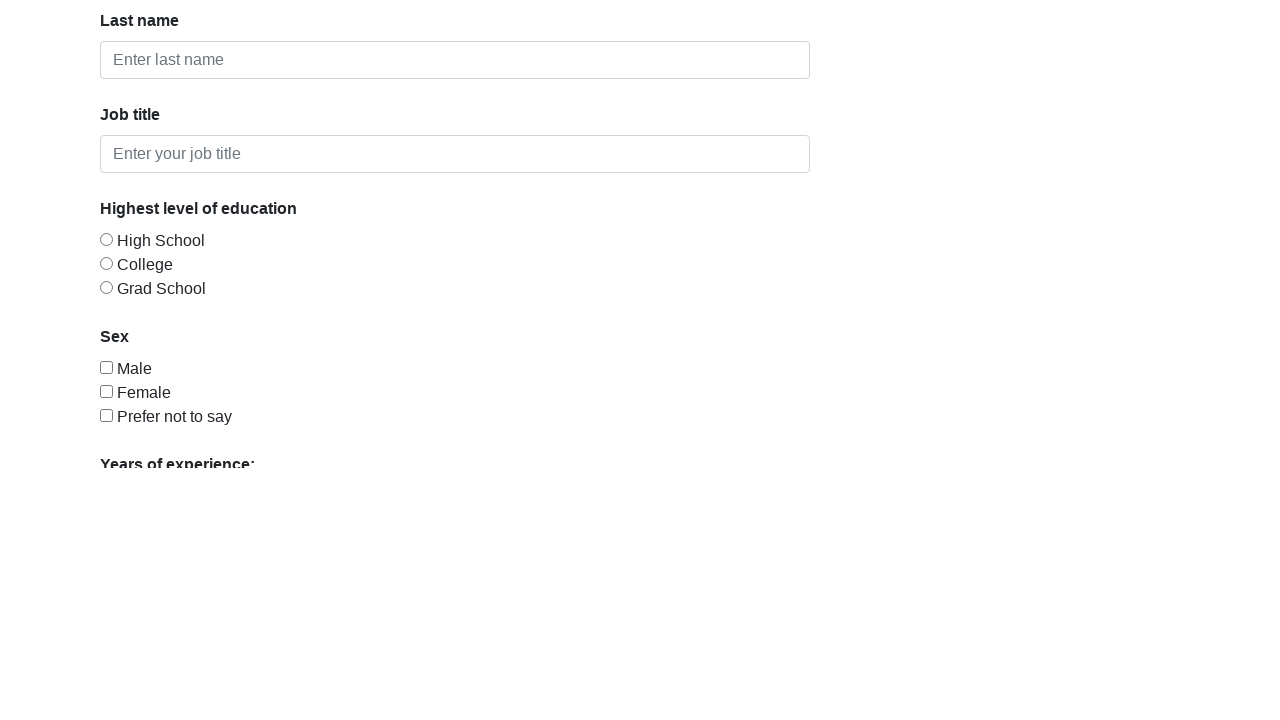

Filled first name with 'John' on #first-name
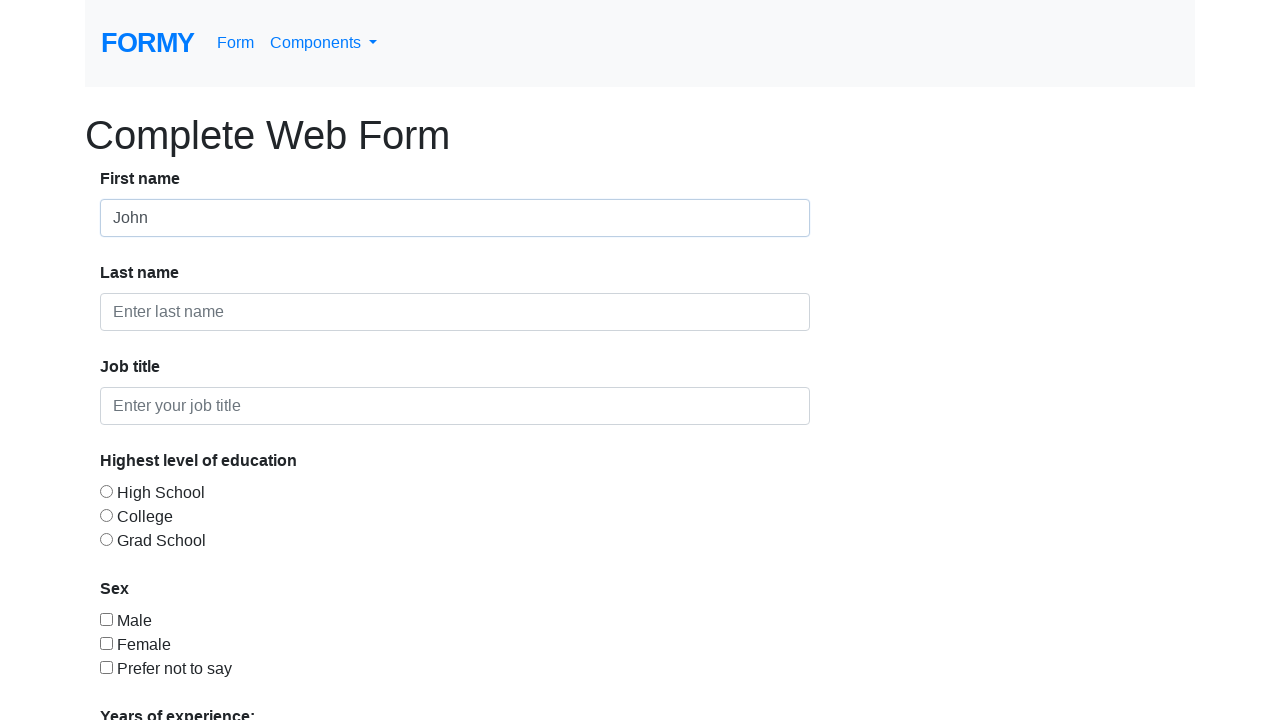

Filled last name with 'Doe' on #last-name
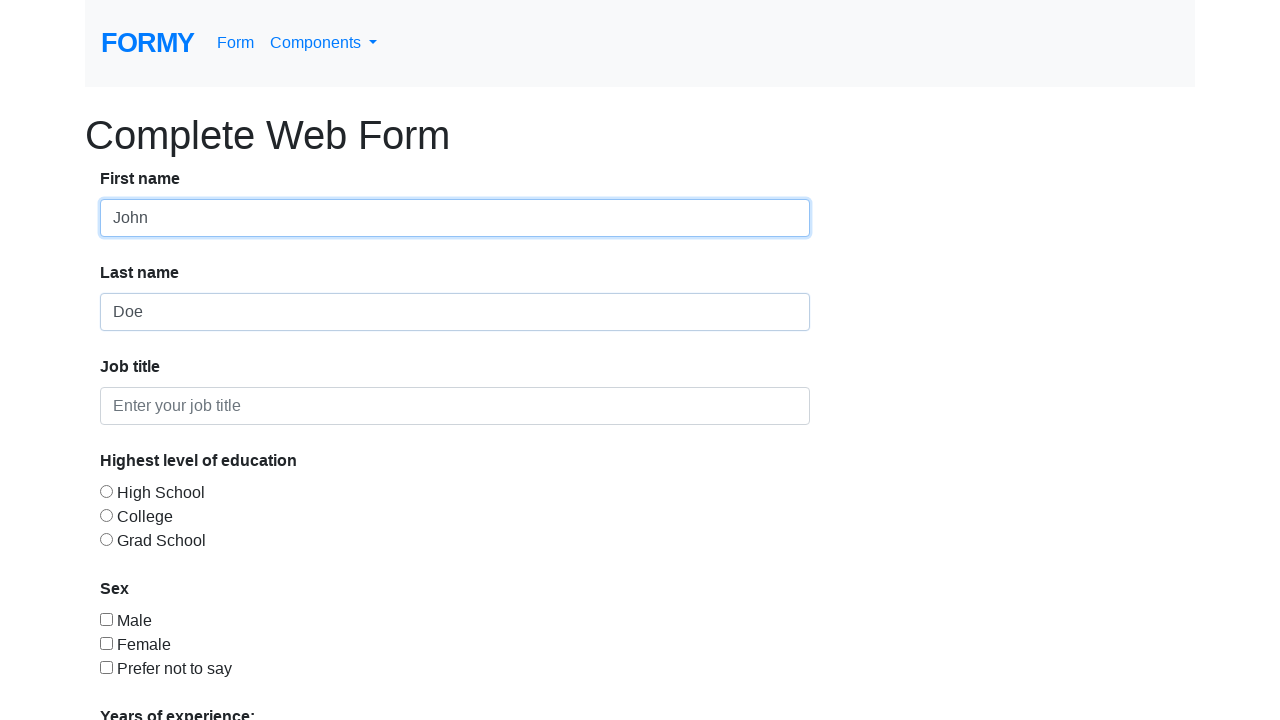

Filled job title with 'Unemployed' on #job-title
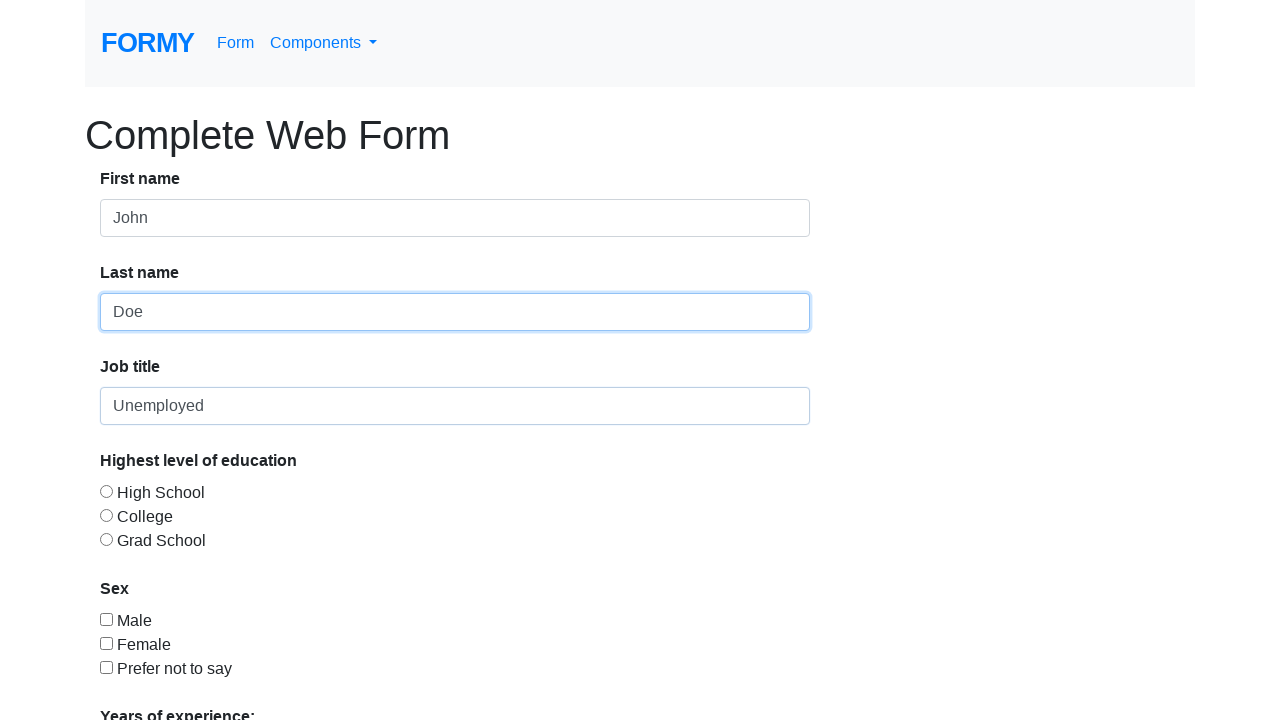

Selected radio button option 3 at (106, 539) on #radio-button-3
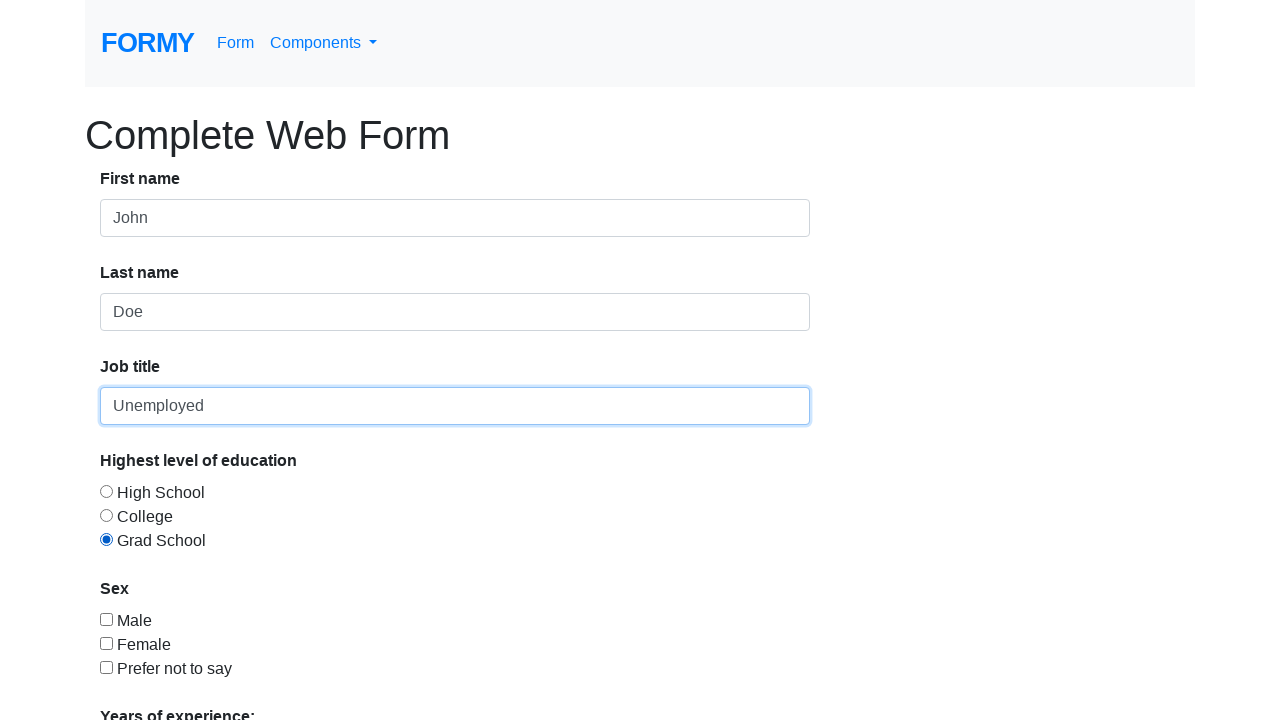

Checked checkbox option 3 at (106, 667) on #checkbox-3
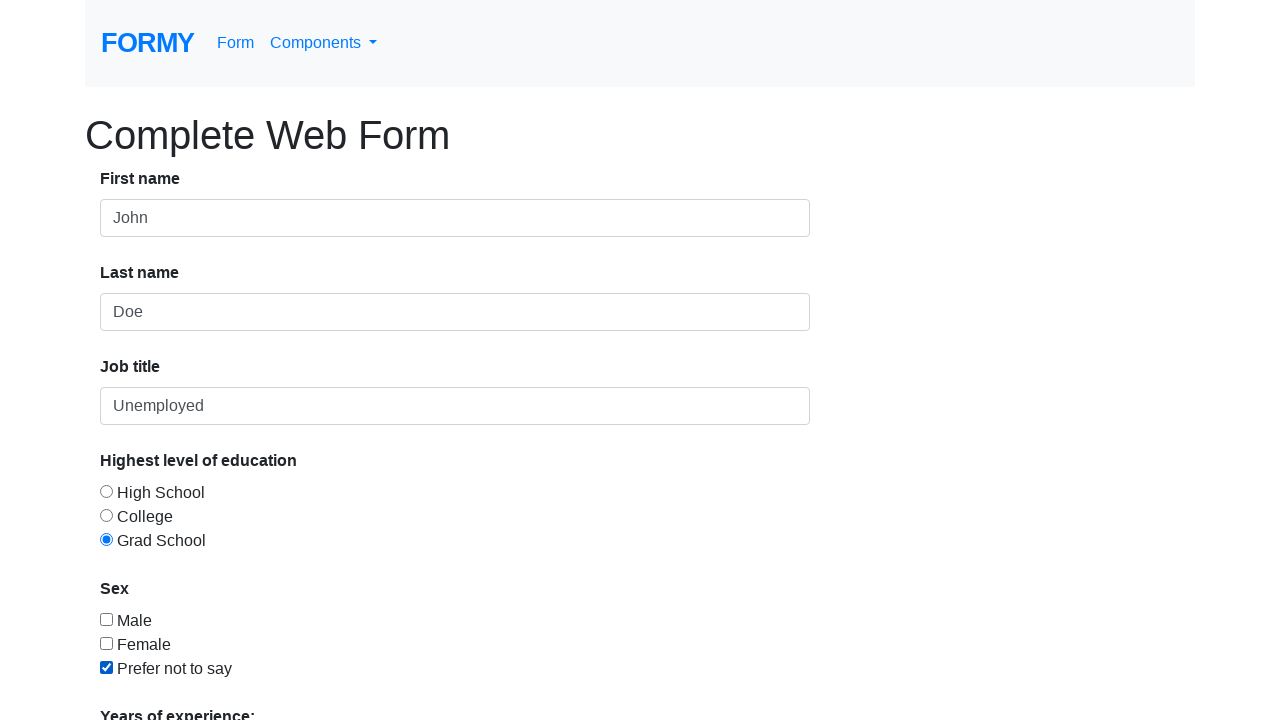

Selected dropdown option '1' on #select-menu
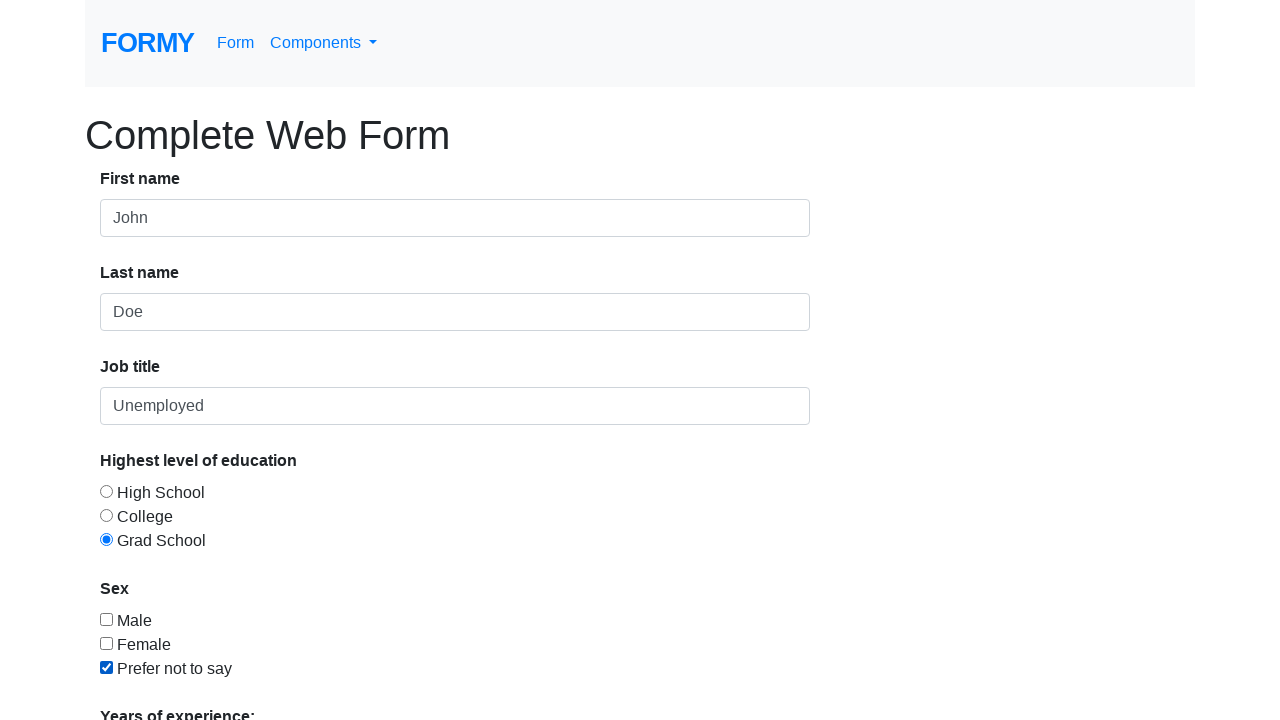

Clicked submit button to complete form at (148, 680) on xpath=//div/a[@href='/thanks']
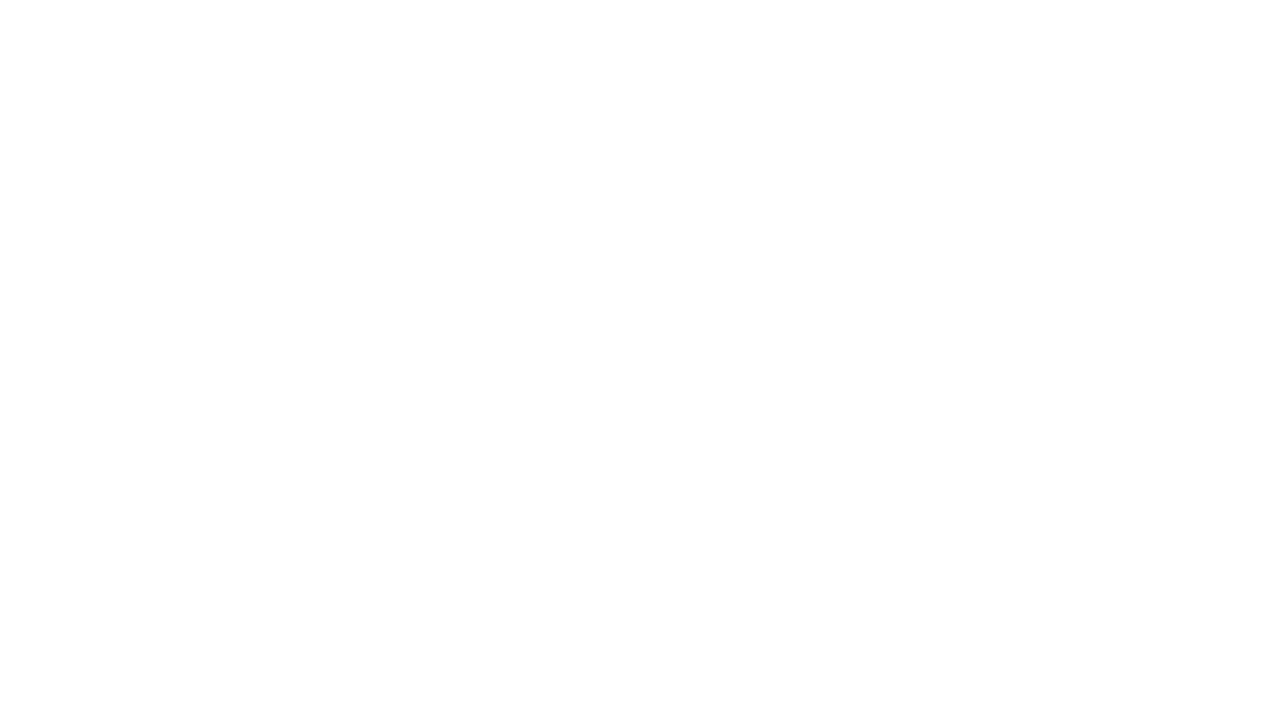

Success message appeared, form submission confirmed
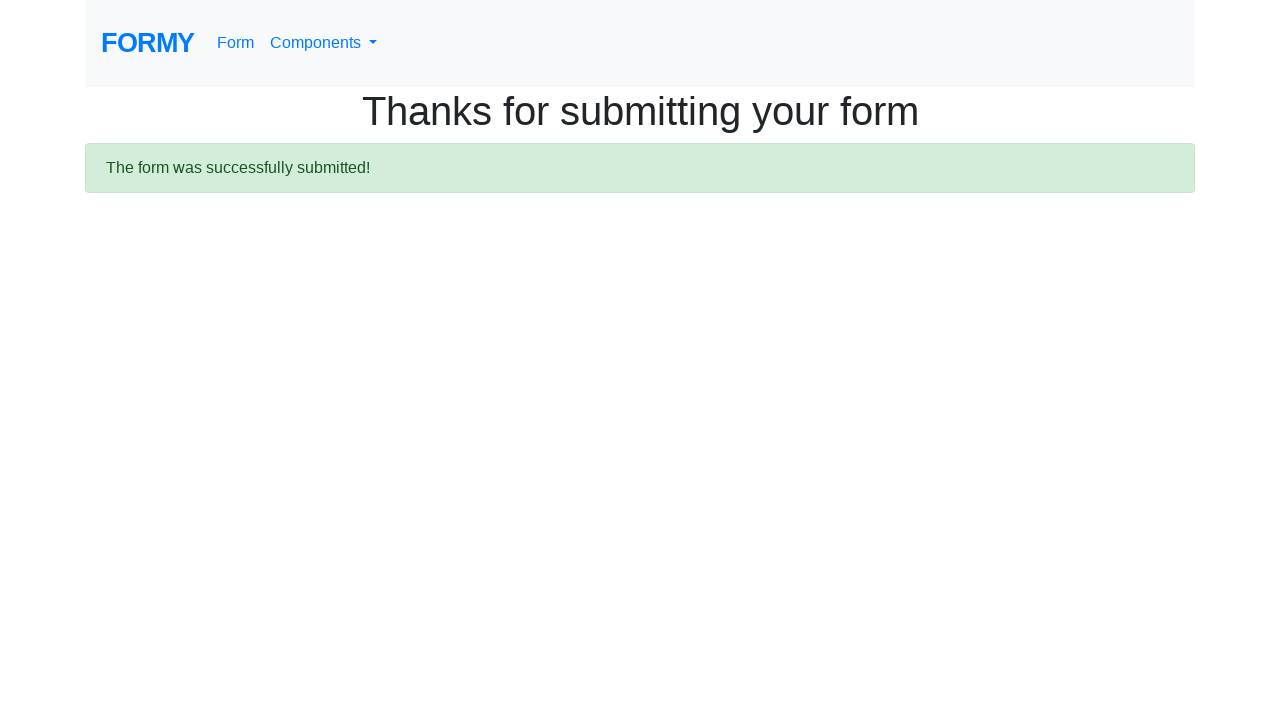

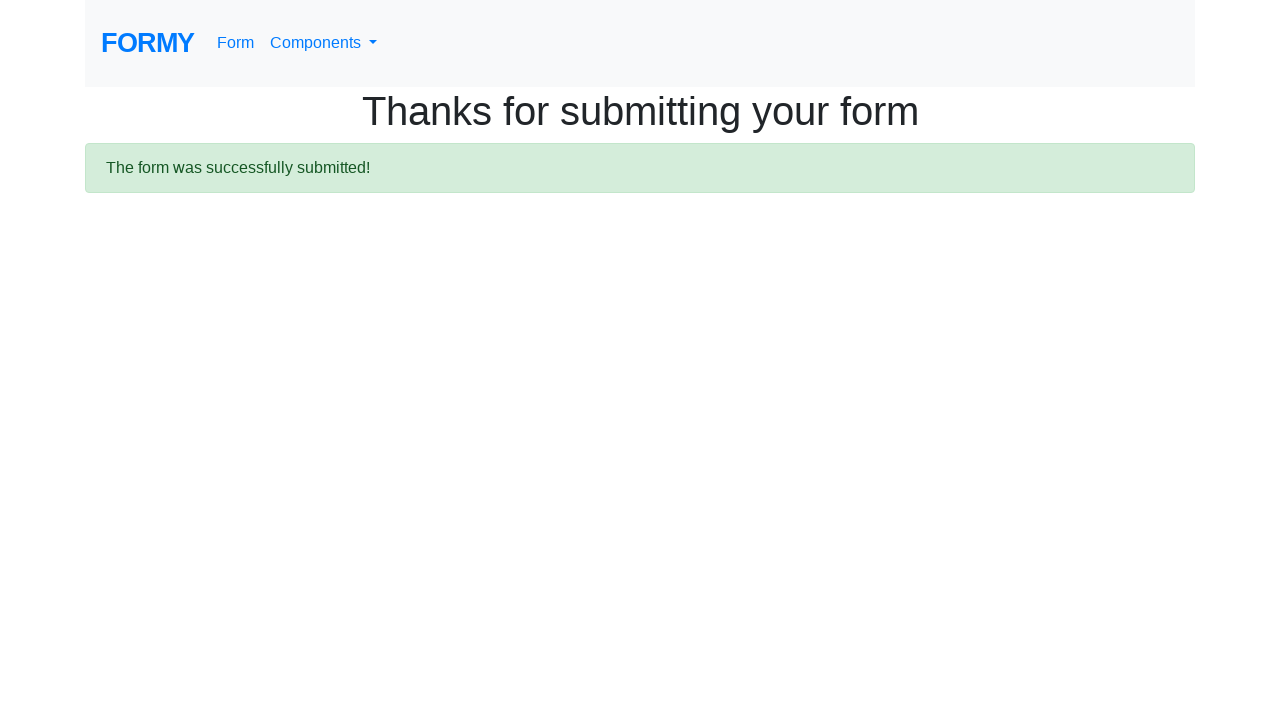